Tests selecting multiple random non-adjacent elements using Ctrl+Click on a jQuery selectable grid

Starting URL: https://automationfc.github.io/jquery-selectable/

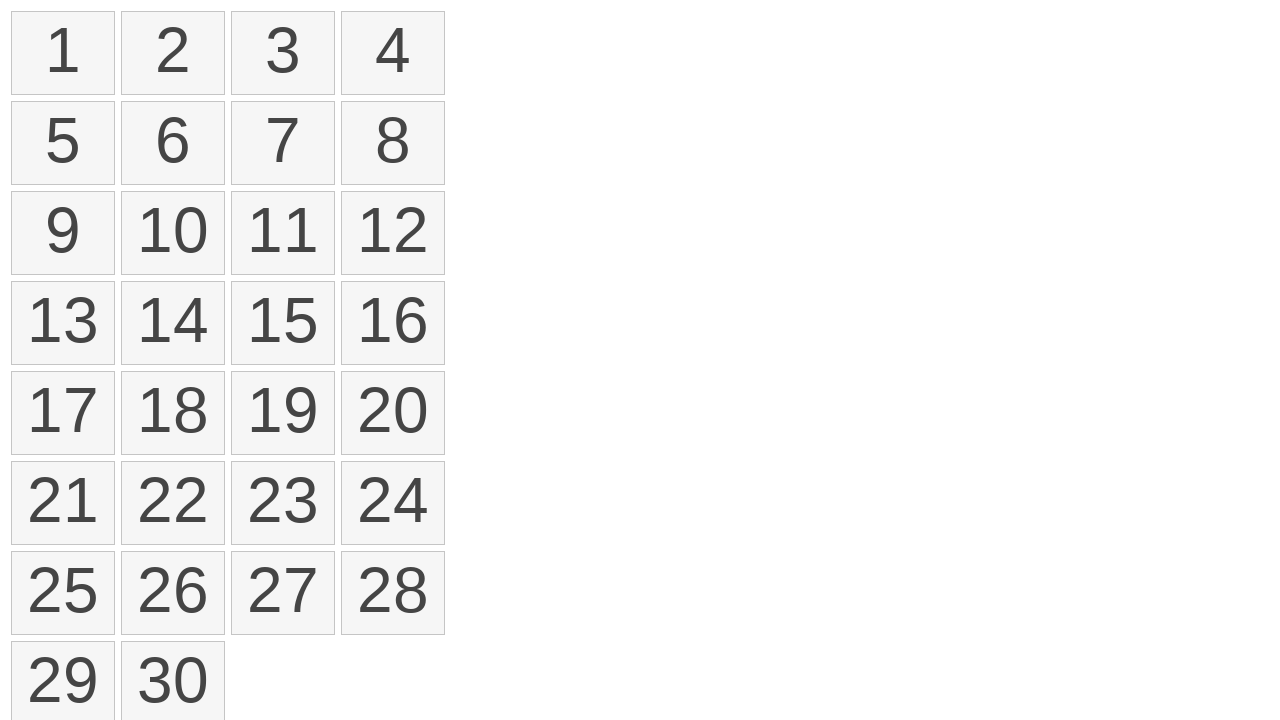

Waited for selectable grid elements to load
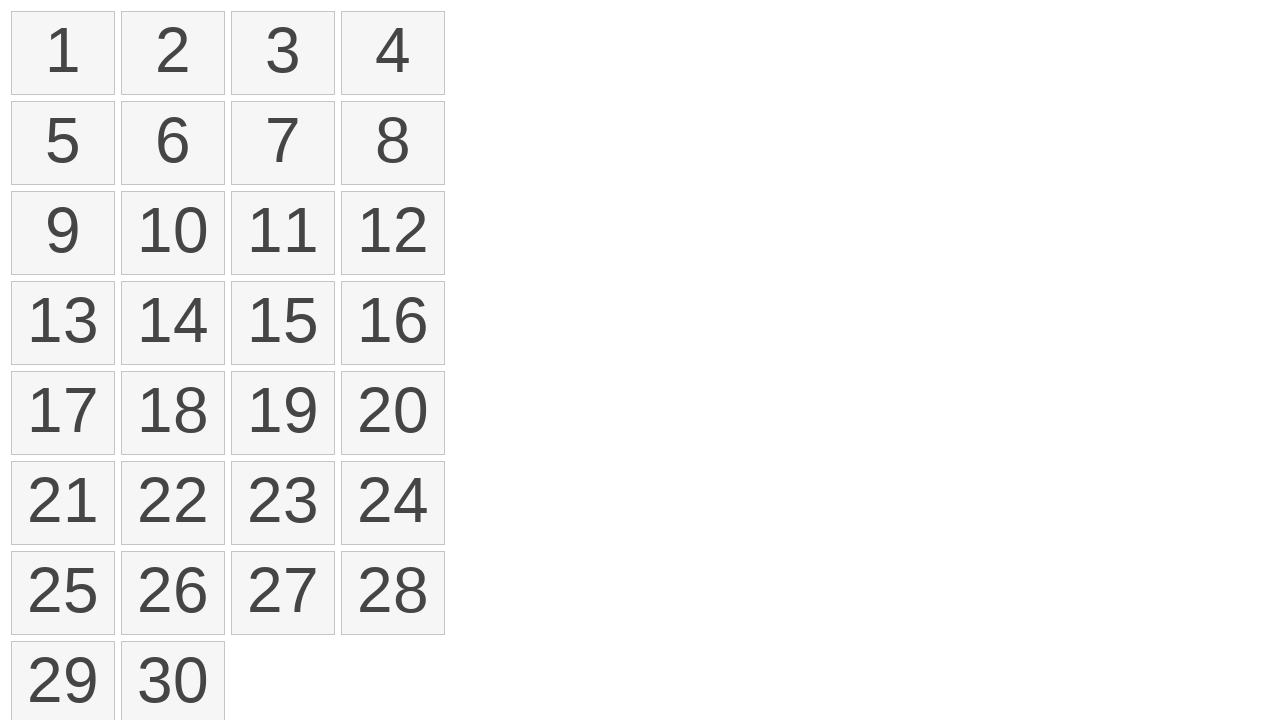

Located all selectable list items in the grid
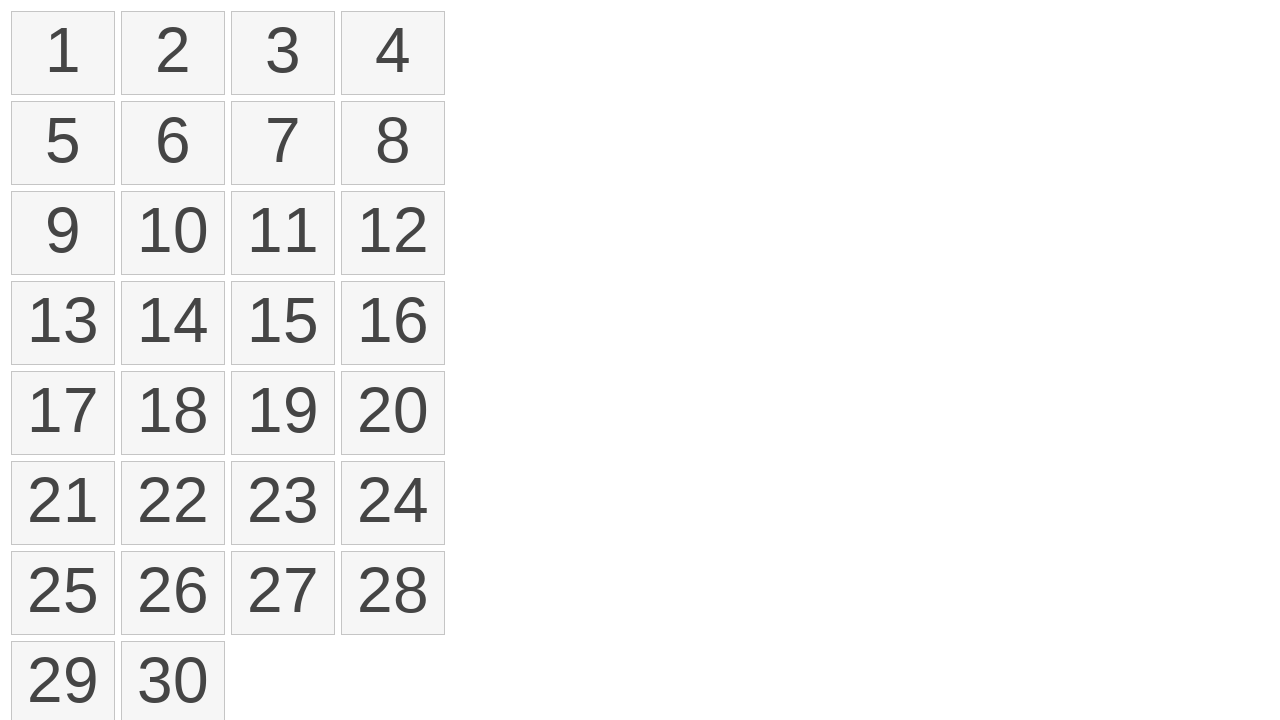

Ctrl+Clicked on element at index 0 at (63, 53) on xpath=//ol[@id='selectable']//li >> nth=0
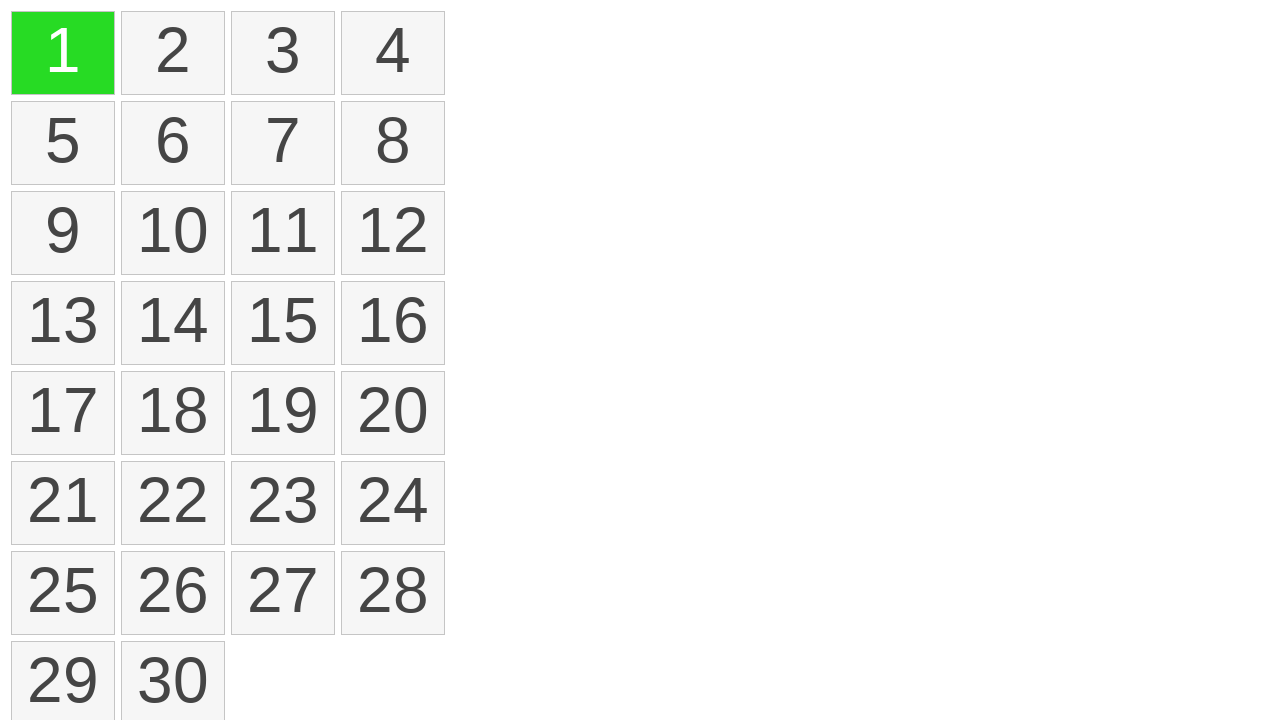

Ctrl+Clicked on element at index 13 at (173, 323) on xpath=//ol[@id='selectable']//li >> nth=13
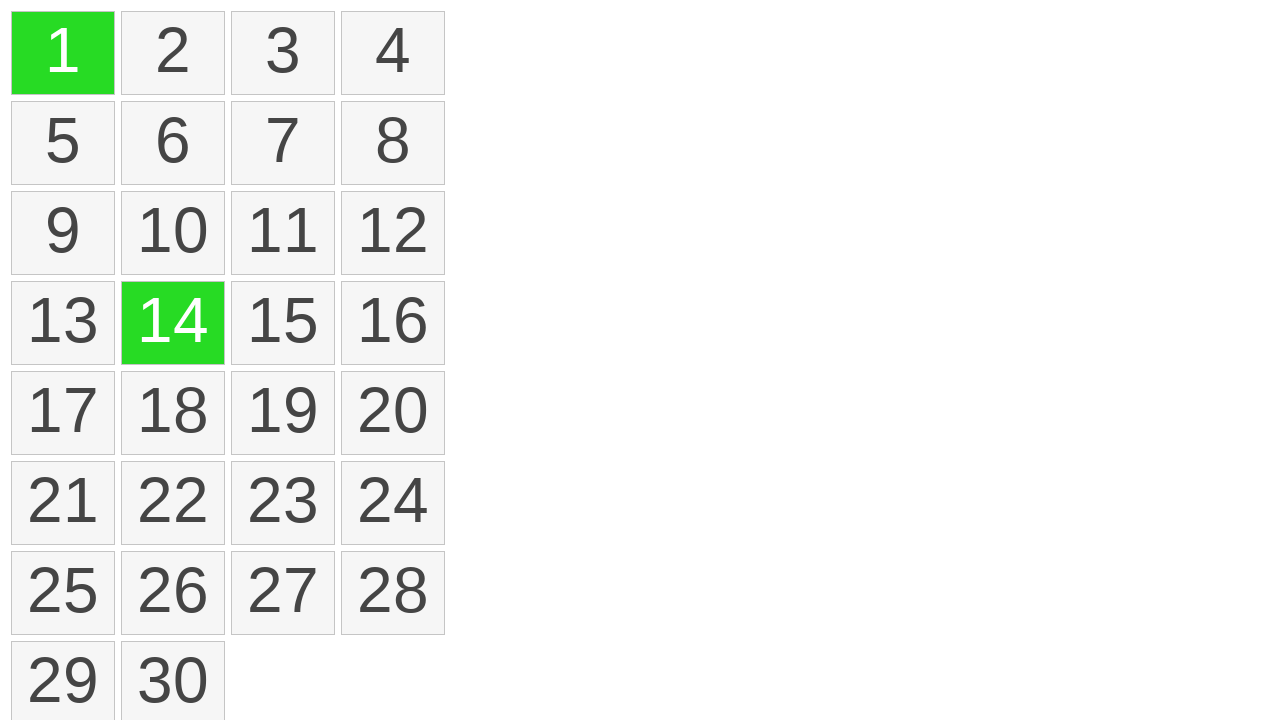

Ctrl+Clicked on element at index 10 at (283, 233) on xpath=//ol[@id='selectable']//li >> nth=10
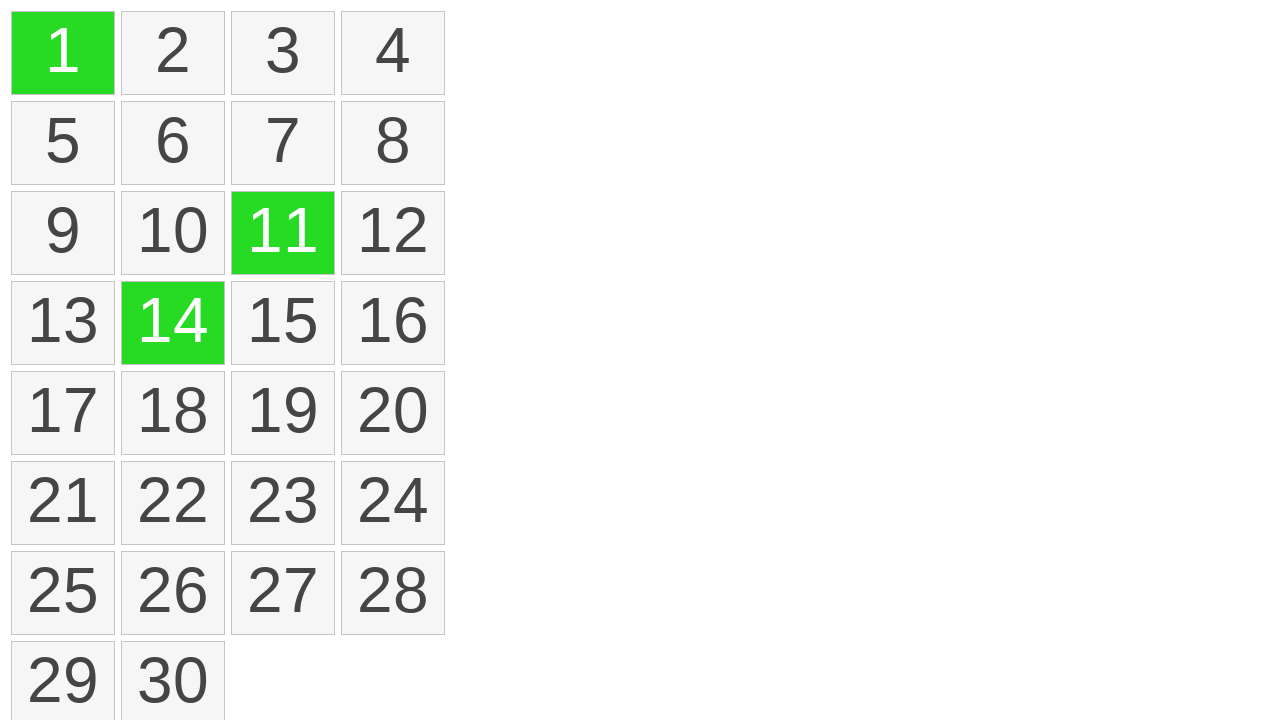

Ctrl+Clicked on element at index 19 at (393, 413) on xpath=//ol[@id='selectable']//li >> nth=19
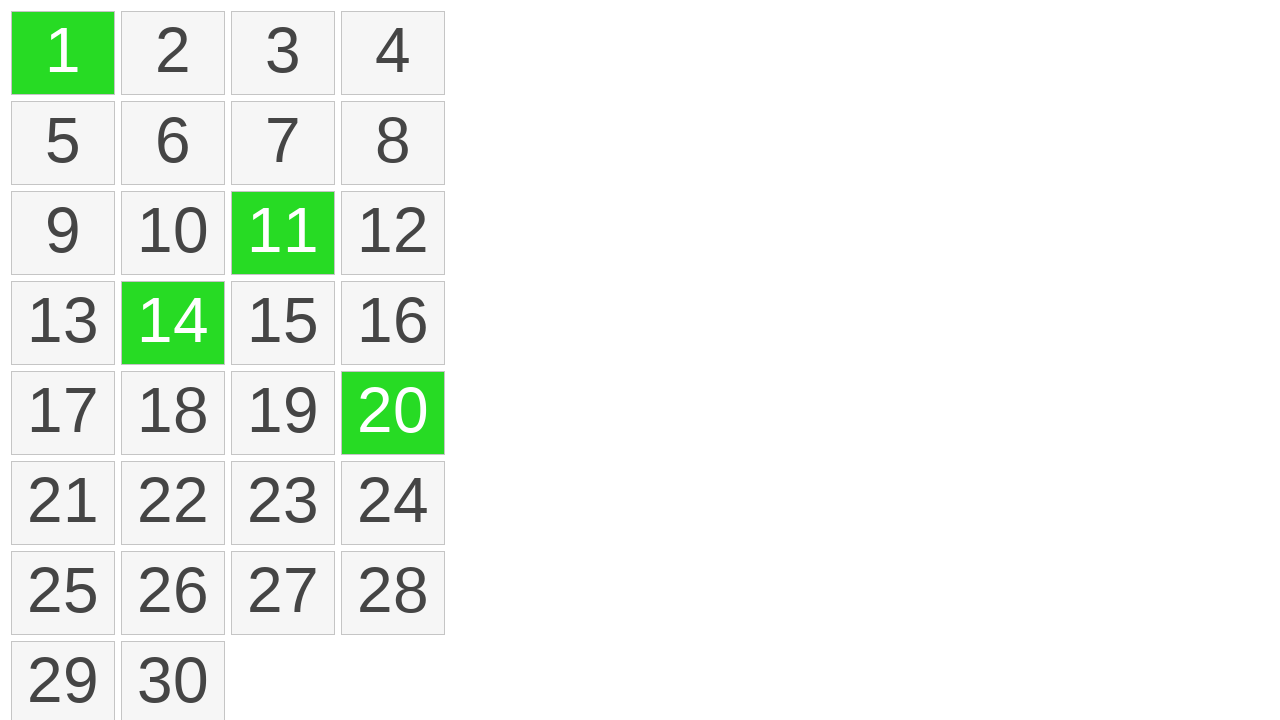

Verified multiple non-adjacent elements are selected
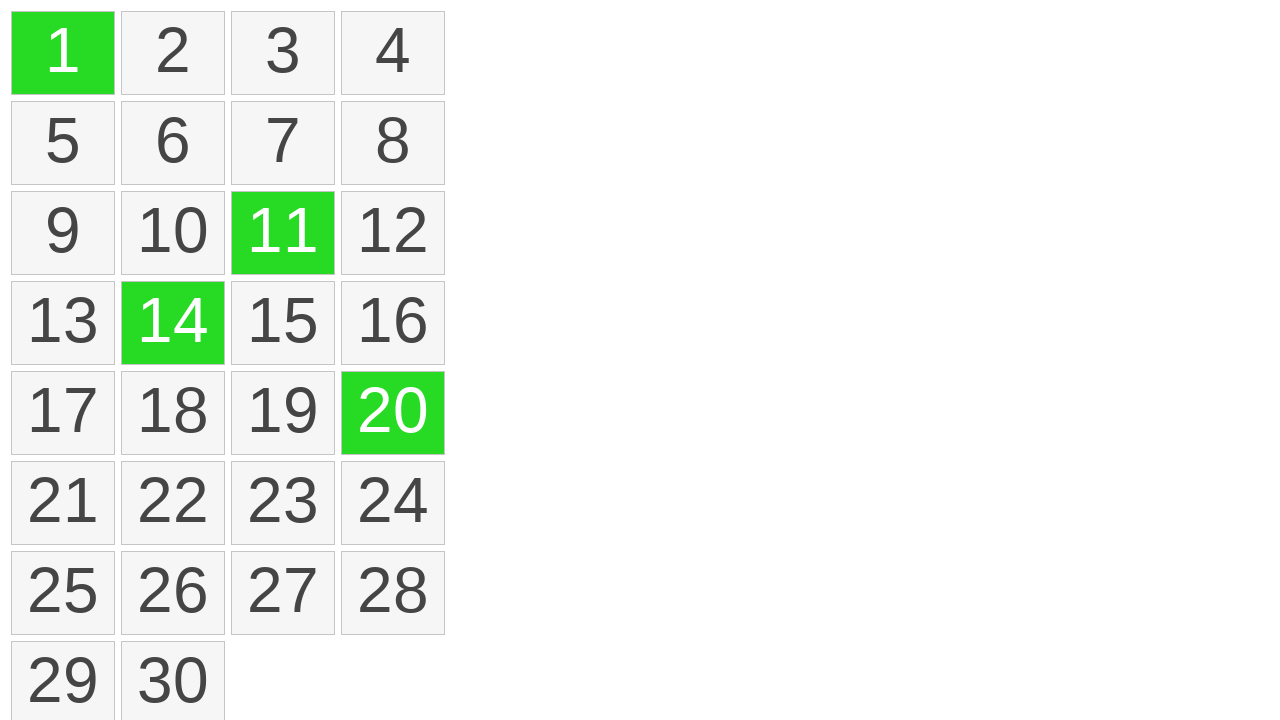

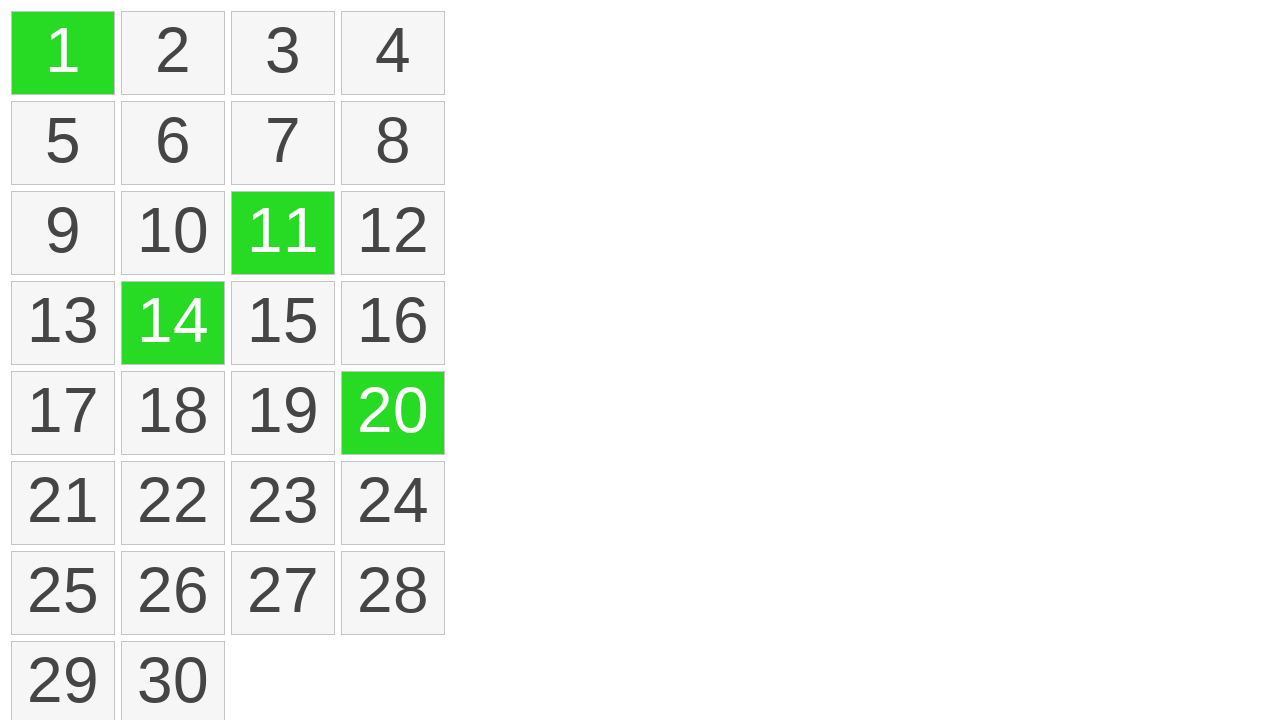